Tests clearing an input field using backspace keys when clear() doesn't work

Starting URL: https://www.qa-practice.com/elements/input/simple

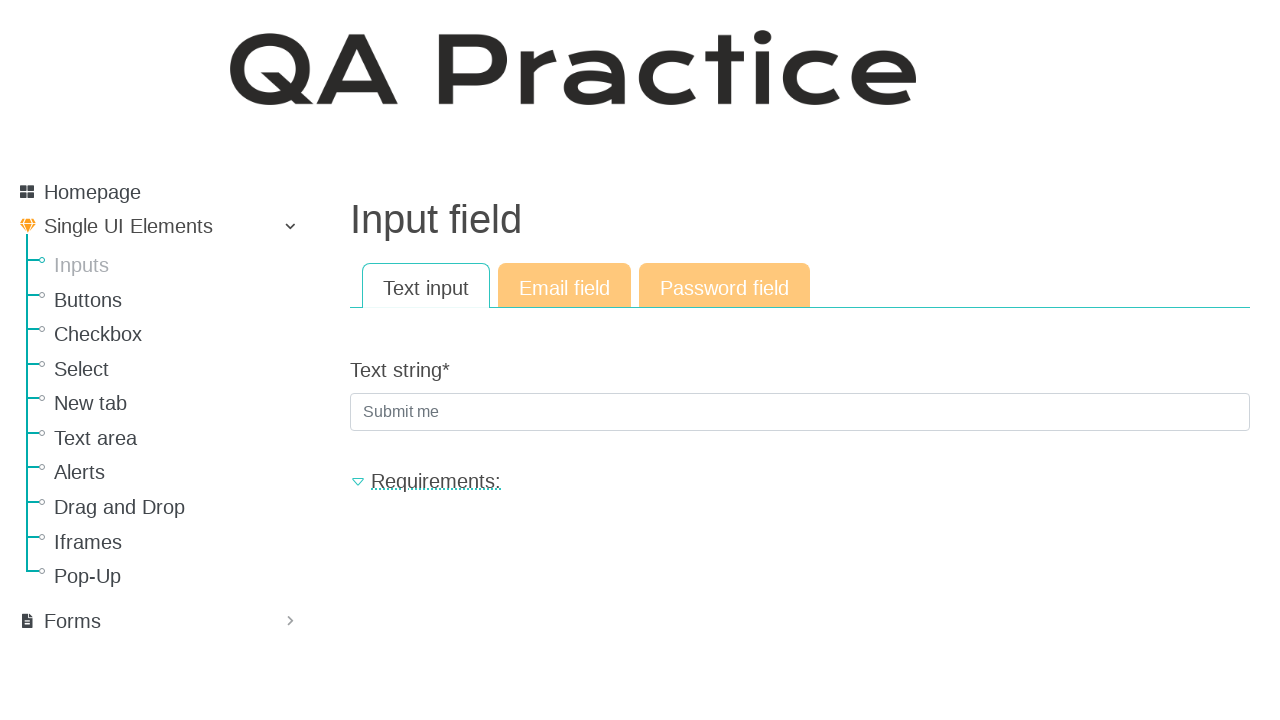

Navigated to QA Practice simple input field page
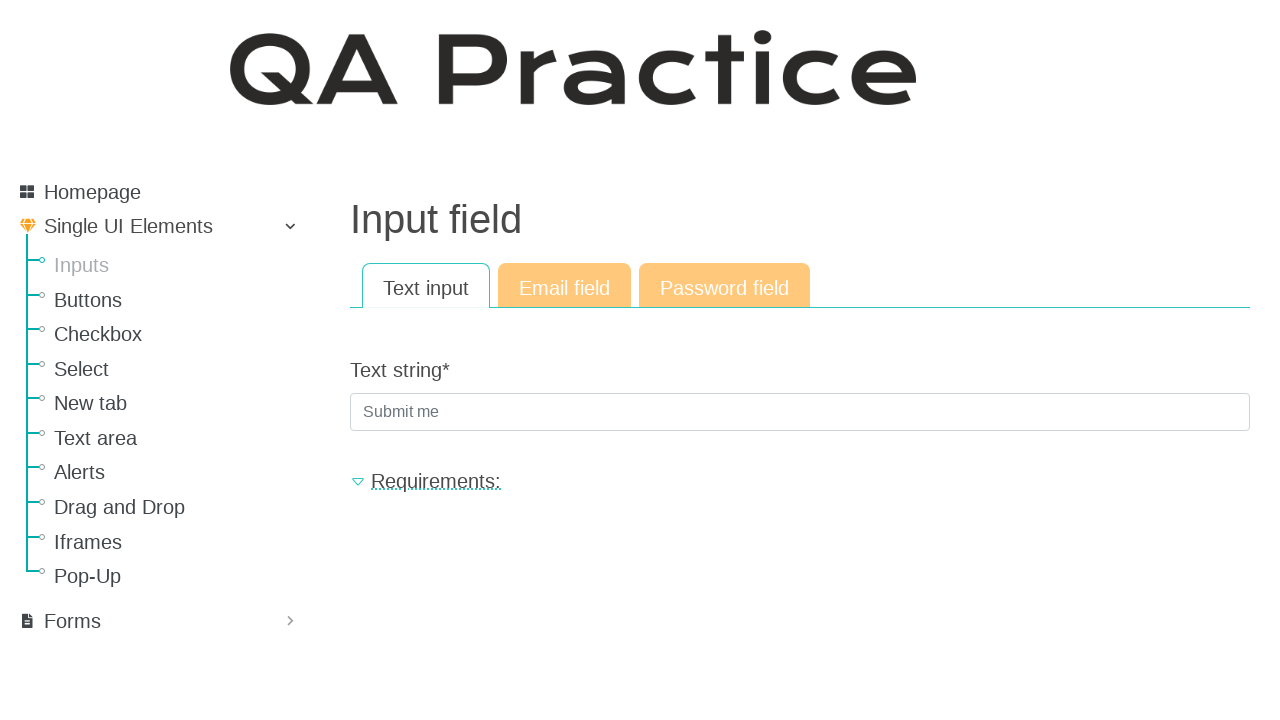

Filled input field with 'This is an input field' on [type="text"]
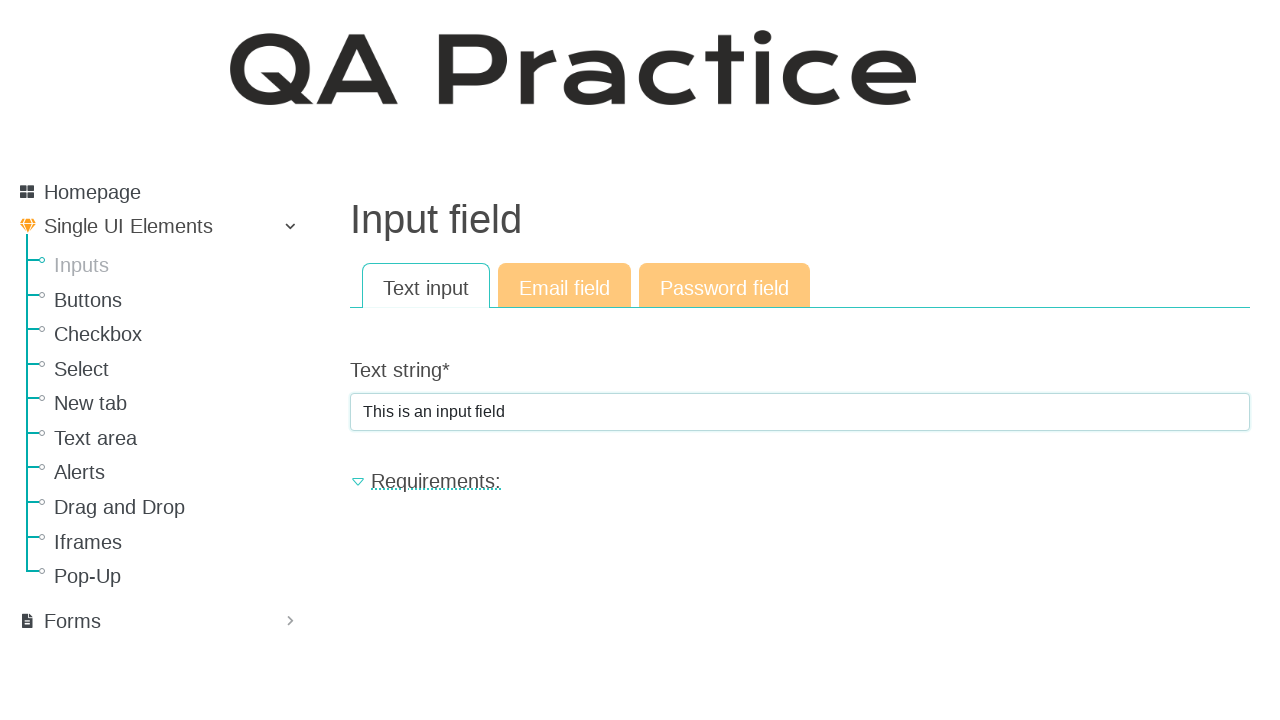

Pressed Backspace key to clear input character on [type="text"]
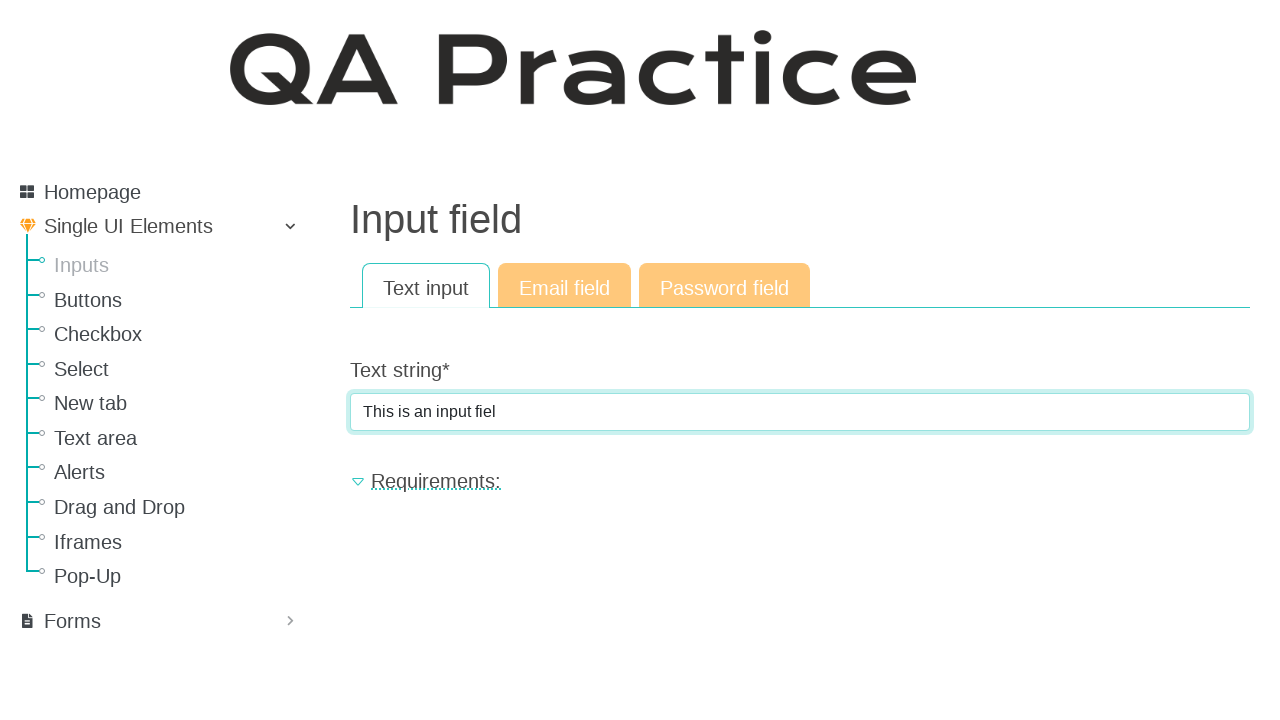

Pressed Backspace key to clear input character on [type="text"]
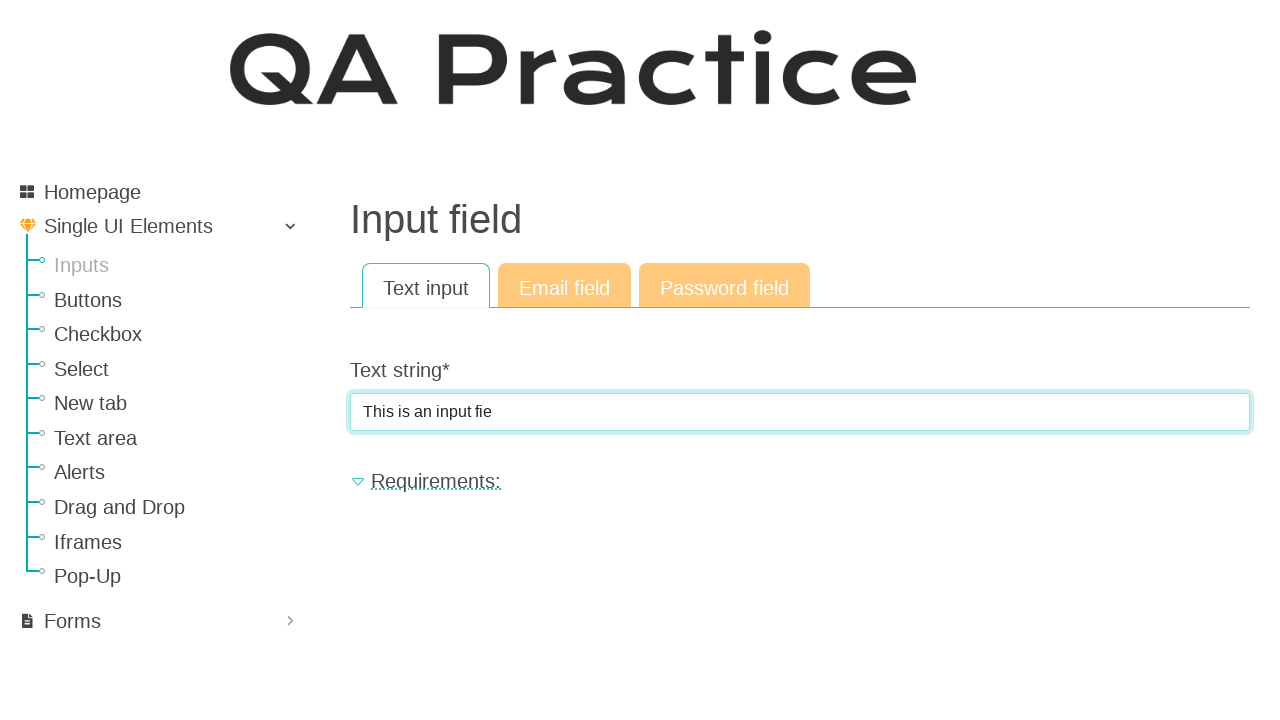

Pressed Backspace key to clear input character on [type="text"]
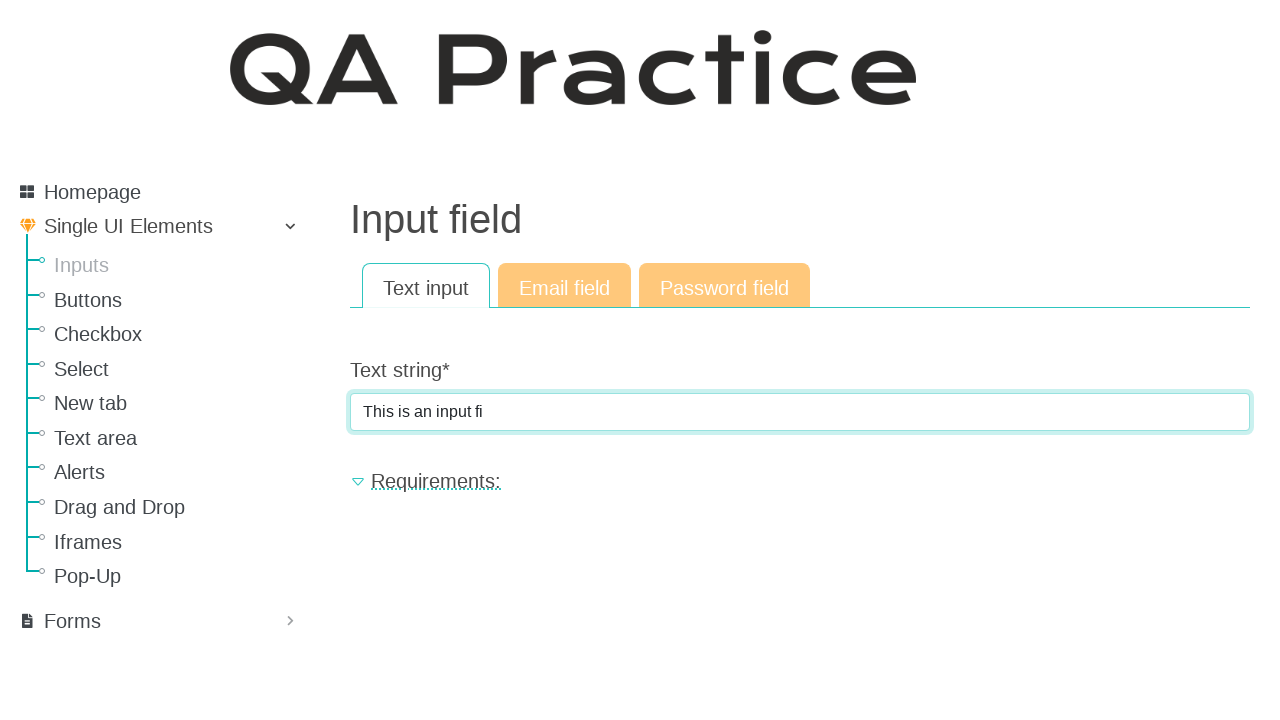

Pressed Backspace key to clear input character on [type="text"]
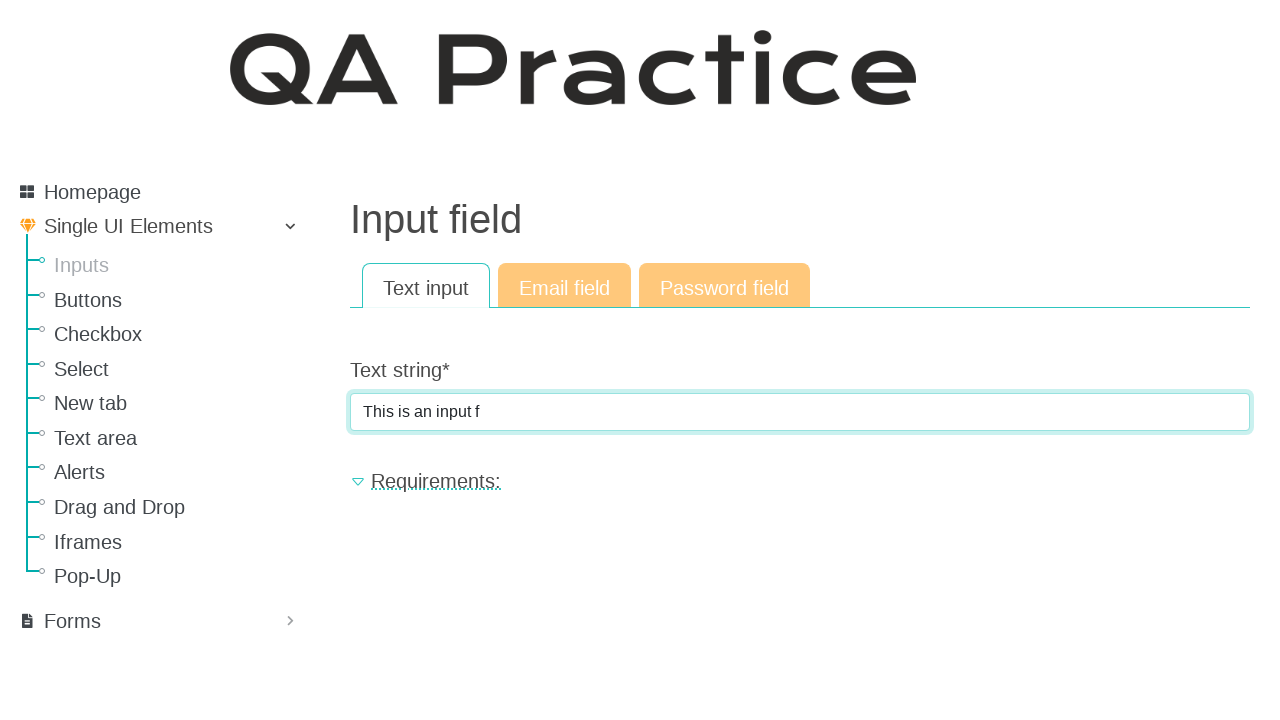

Pressed Backspace key to clear input character on [type="text"]
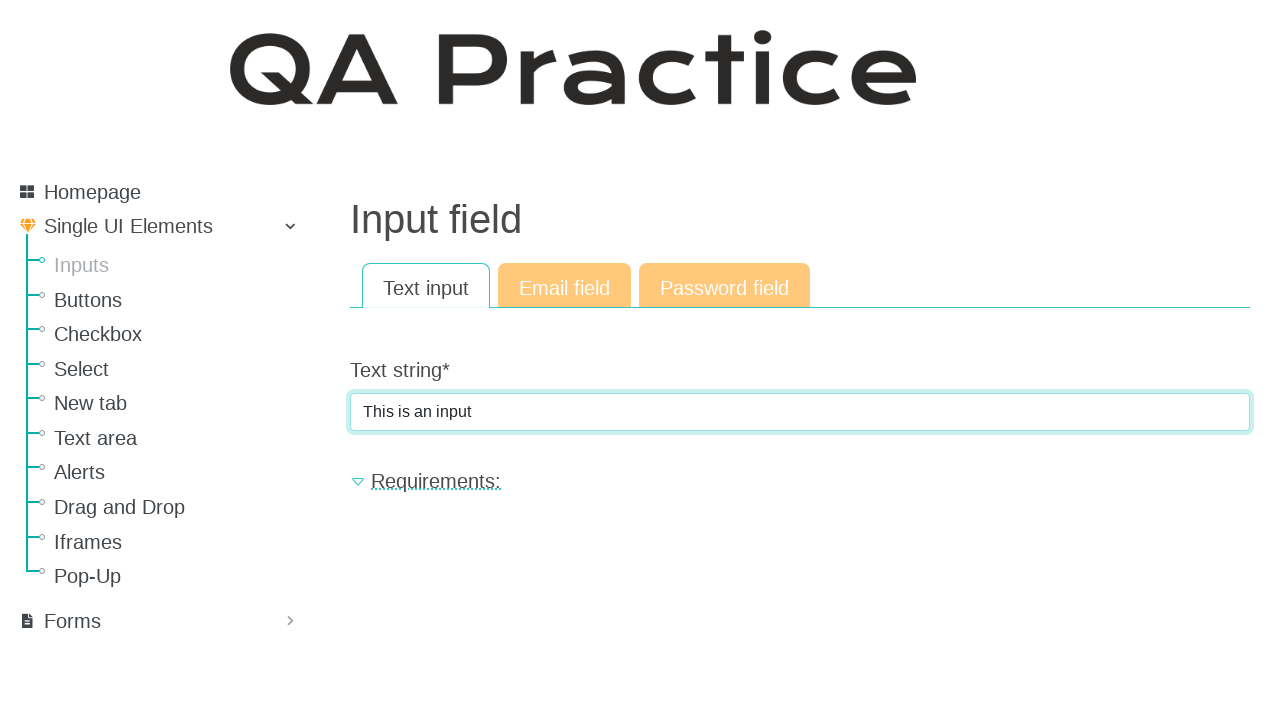

Pressed Backspace key to clear input character on [type="text"]
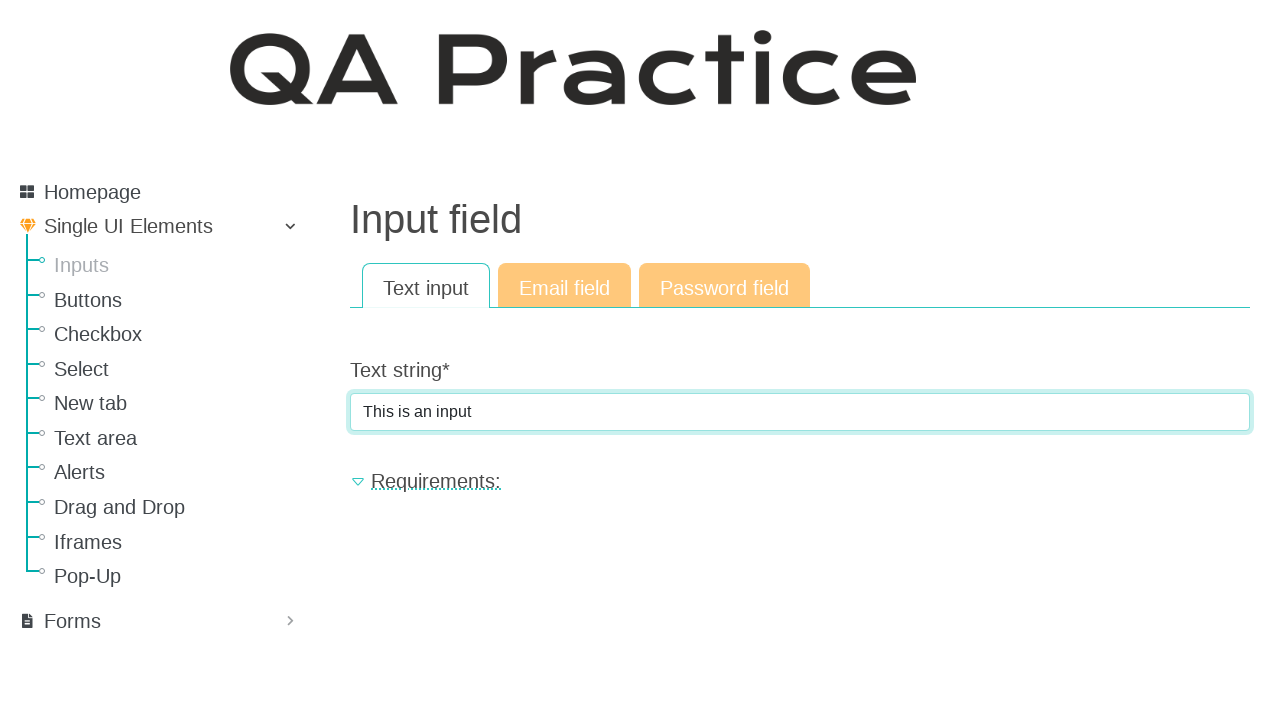

Pressed Backspace key to clear input character on [type="text"]
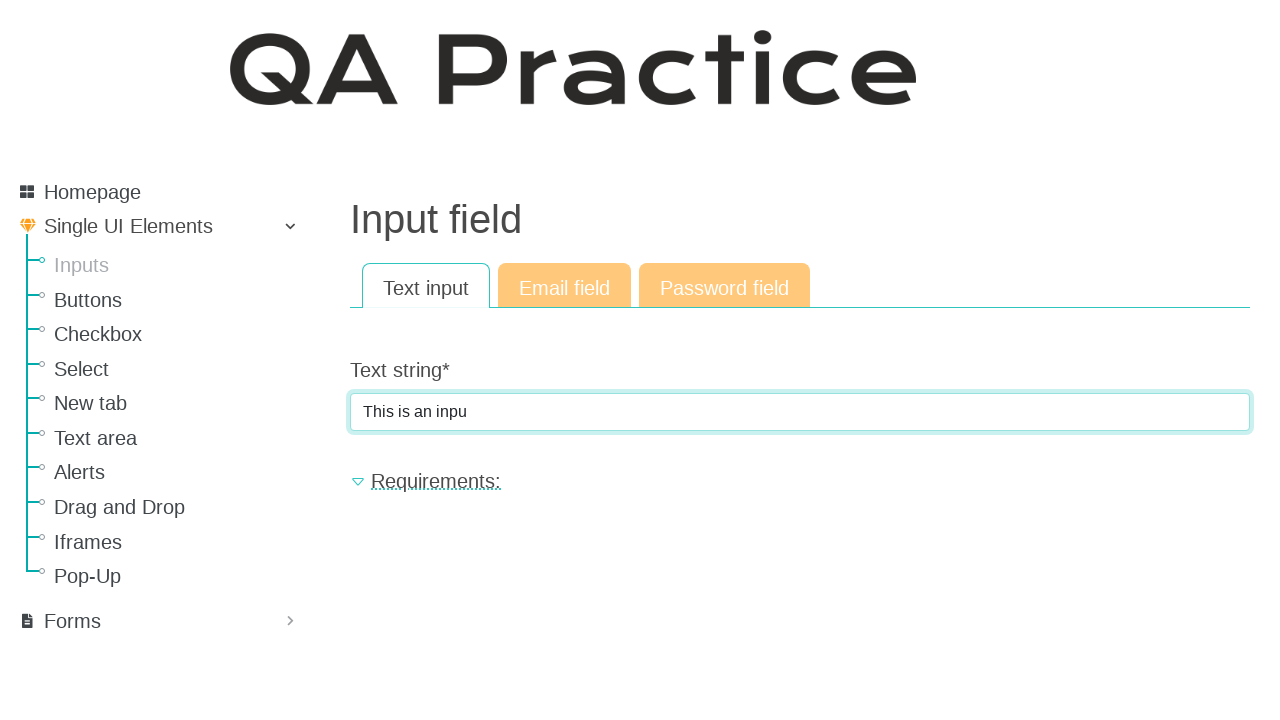

Pressed Backspace key to clear input character on [type="text"]
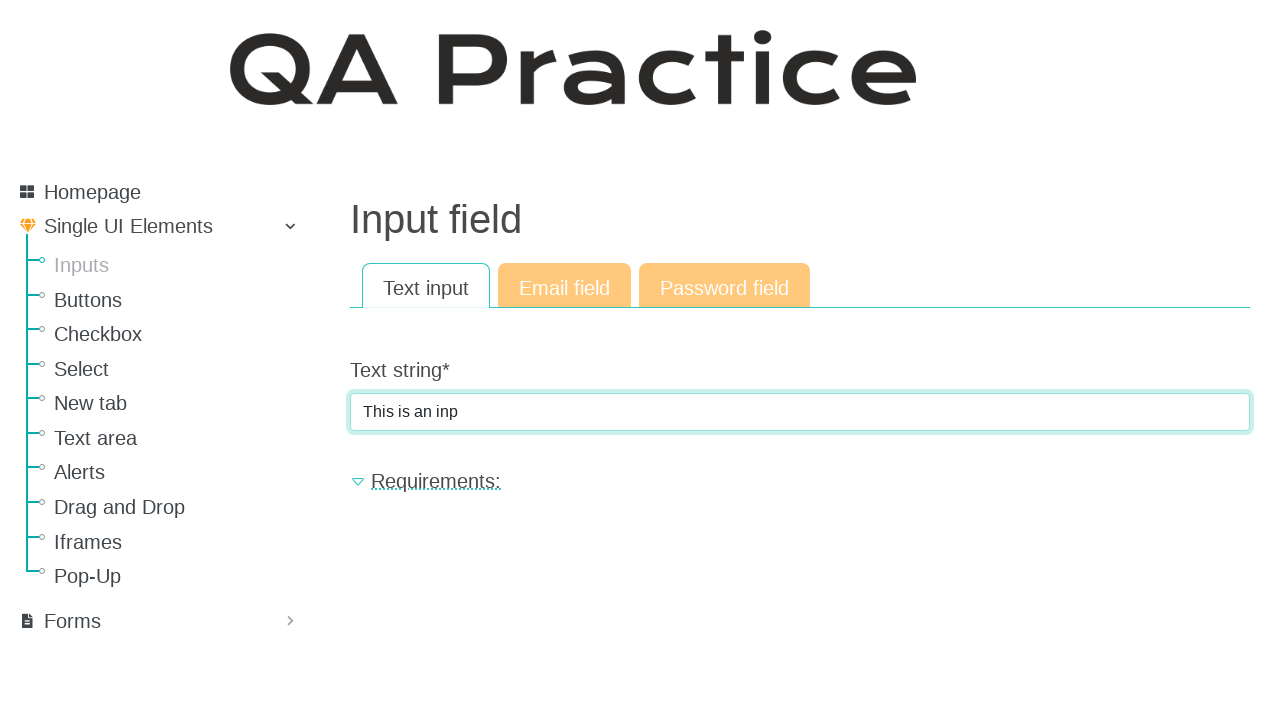

Pressed Backspace key to clear input character on [type="text"]
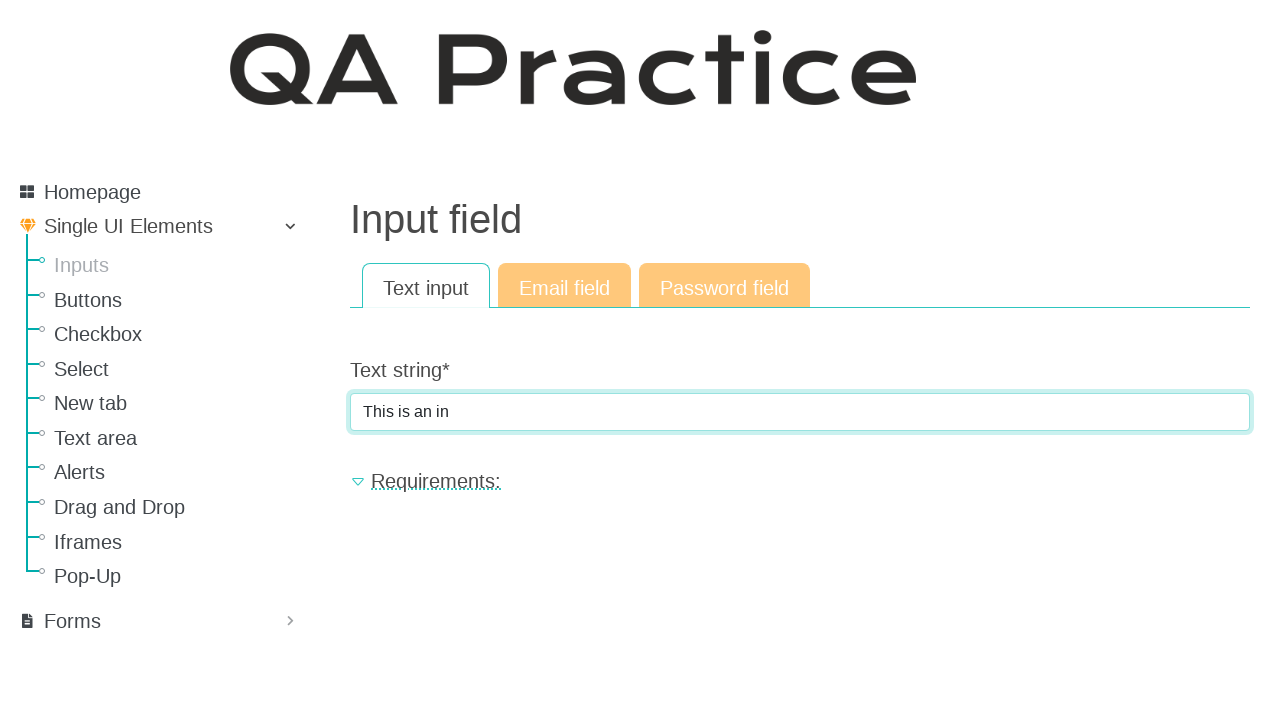

Pressed Backspace key to clear input character on [type="text"]
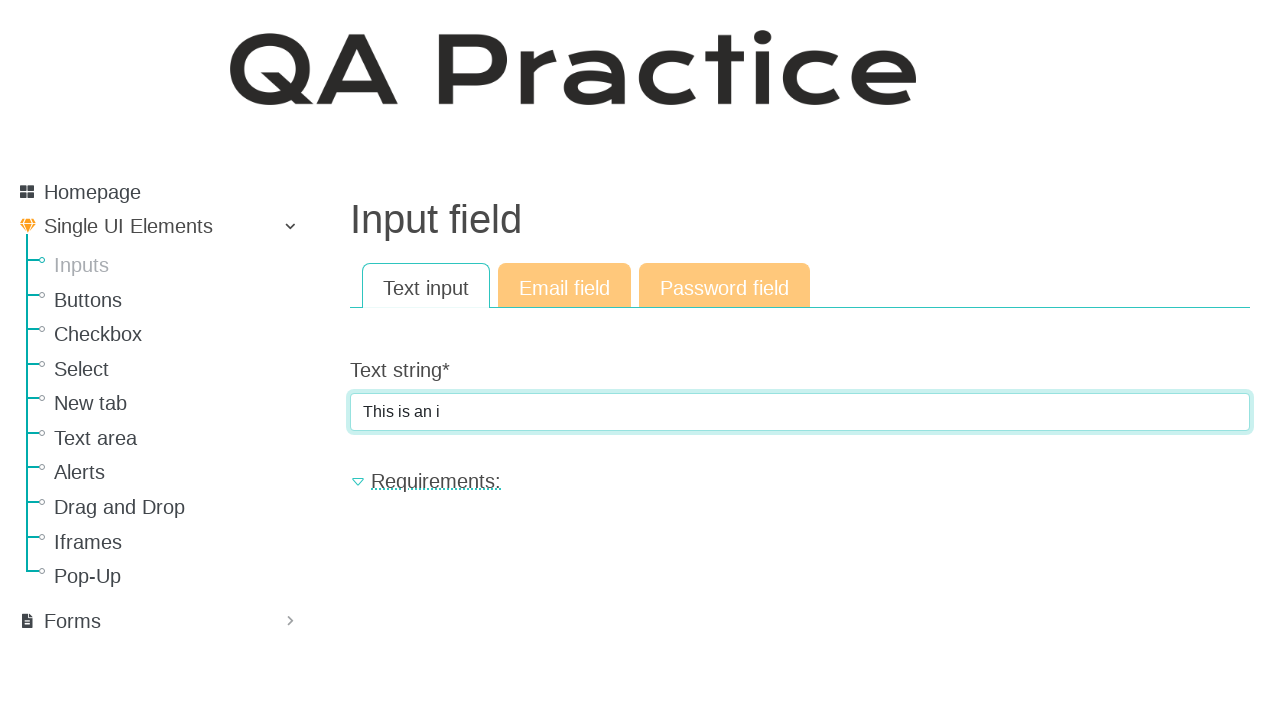

Pressed Backspace key to clear input character on [type="text"]
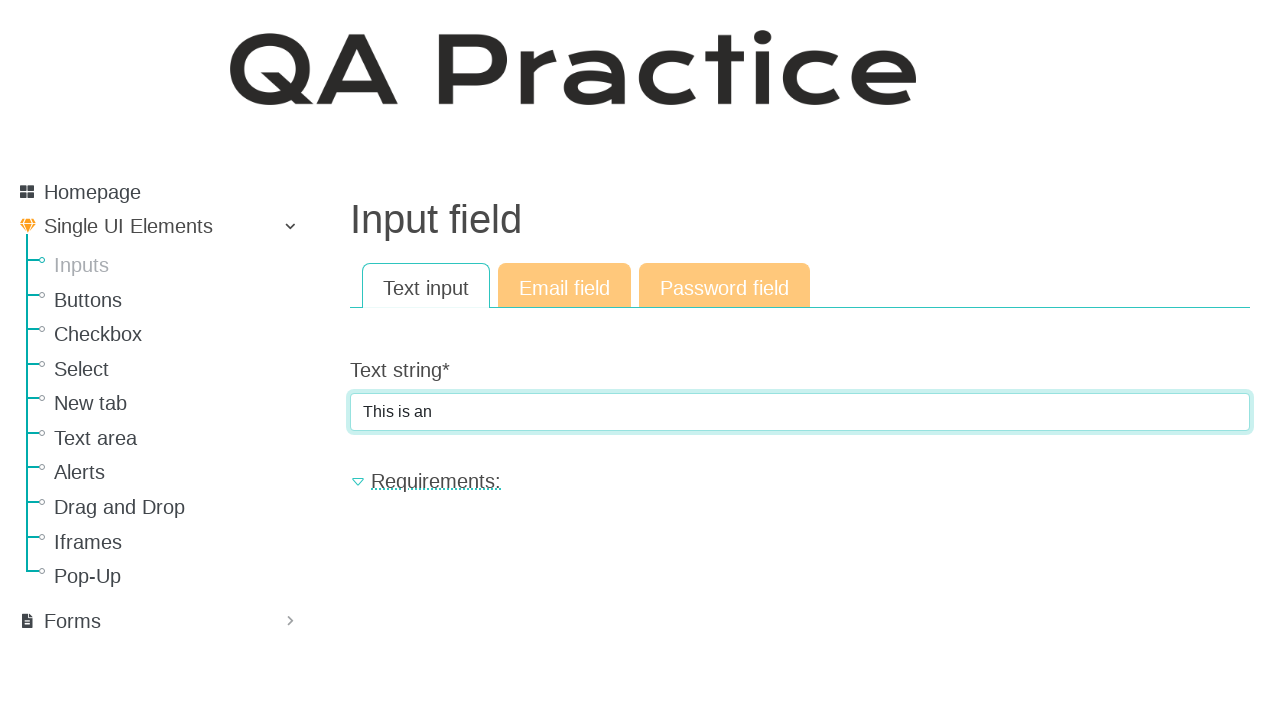

Pressed Backspace key to clear input character on [type="text"]
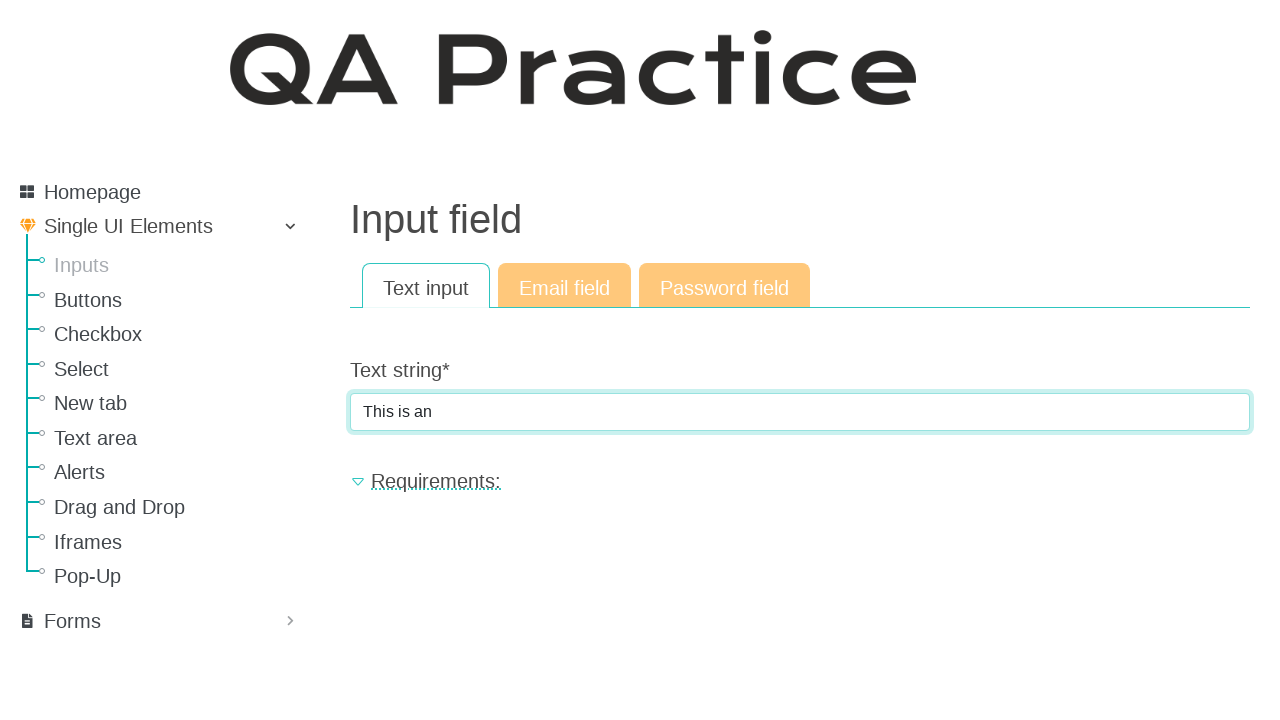

Pressed Backspace key to clear input character on [type="text"]
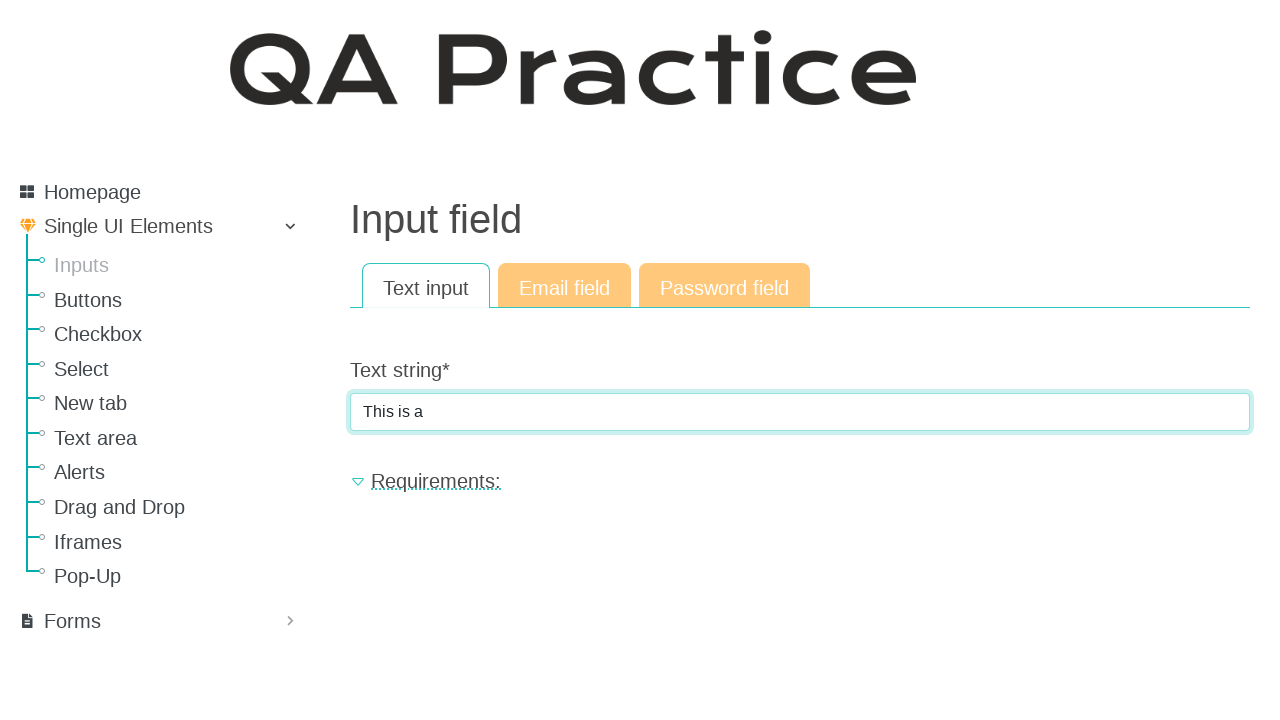

Pressed Backspace key to clear input character on [type="text"]
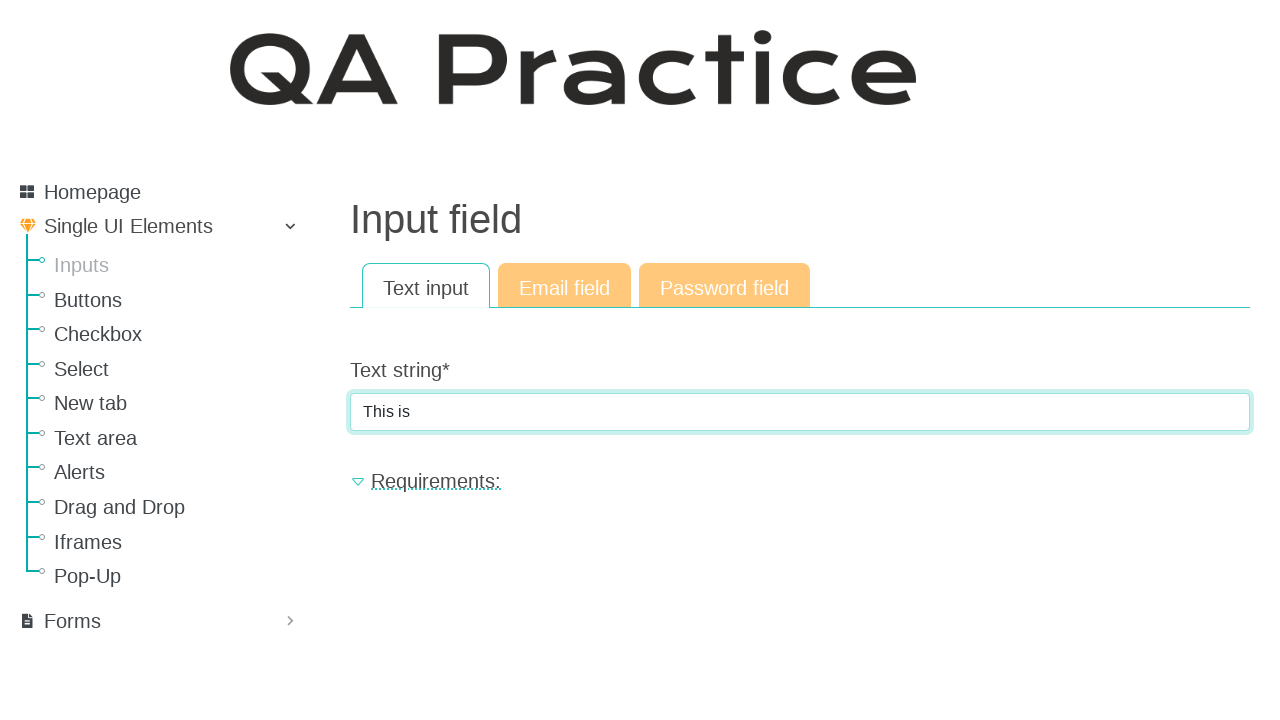

Pressed Backspace key to clear input character on [type="text"]
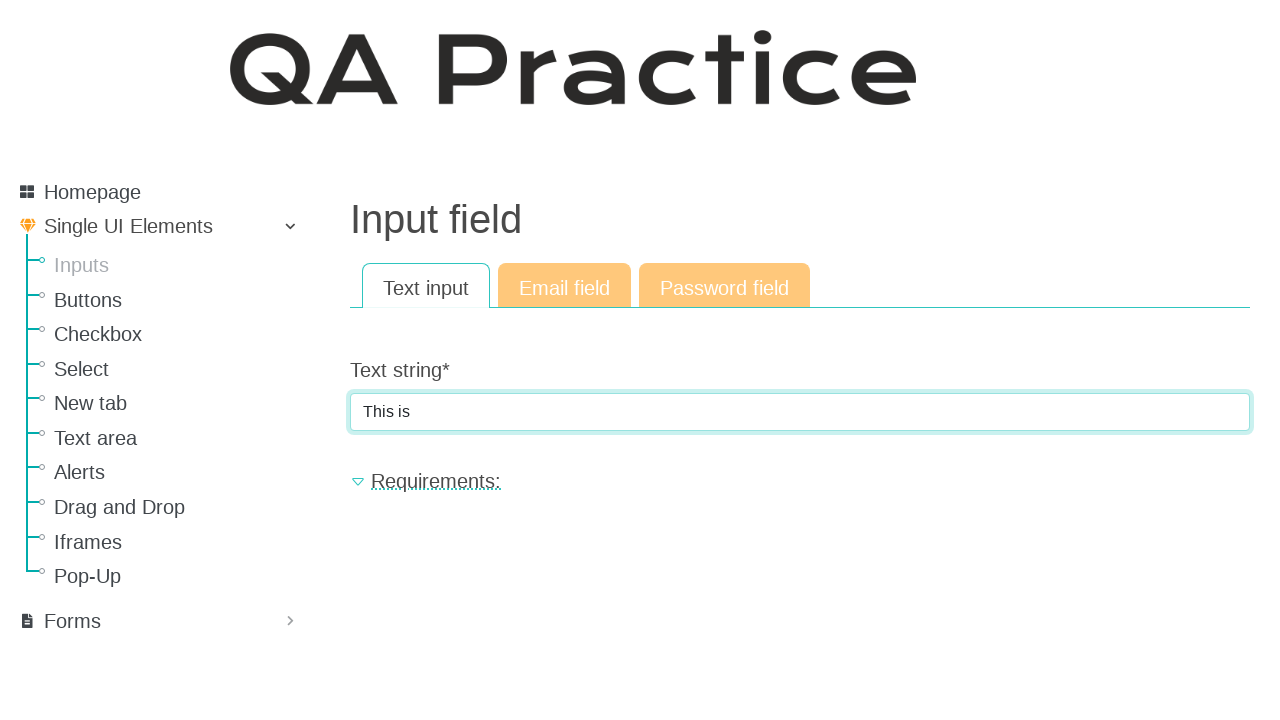

Pressed Backspace key to clear input character on [type="text"]
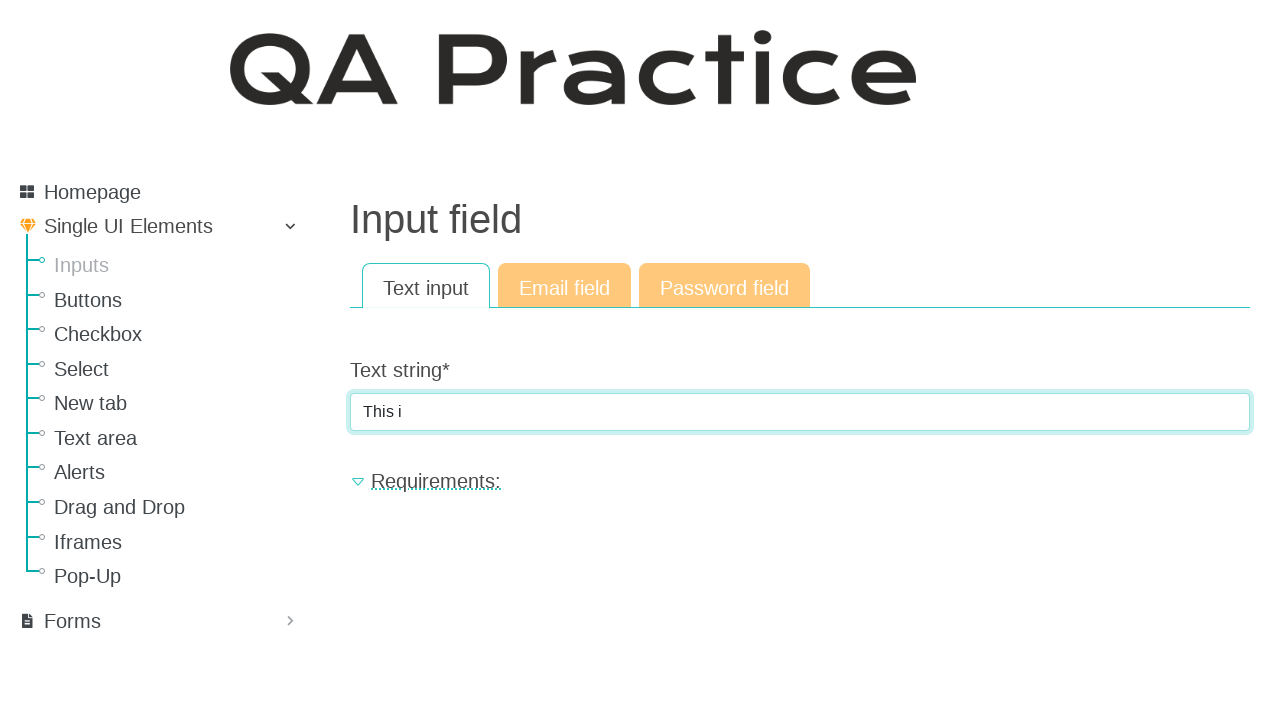

Pressed Backspace key to clear input character on [type="text"]
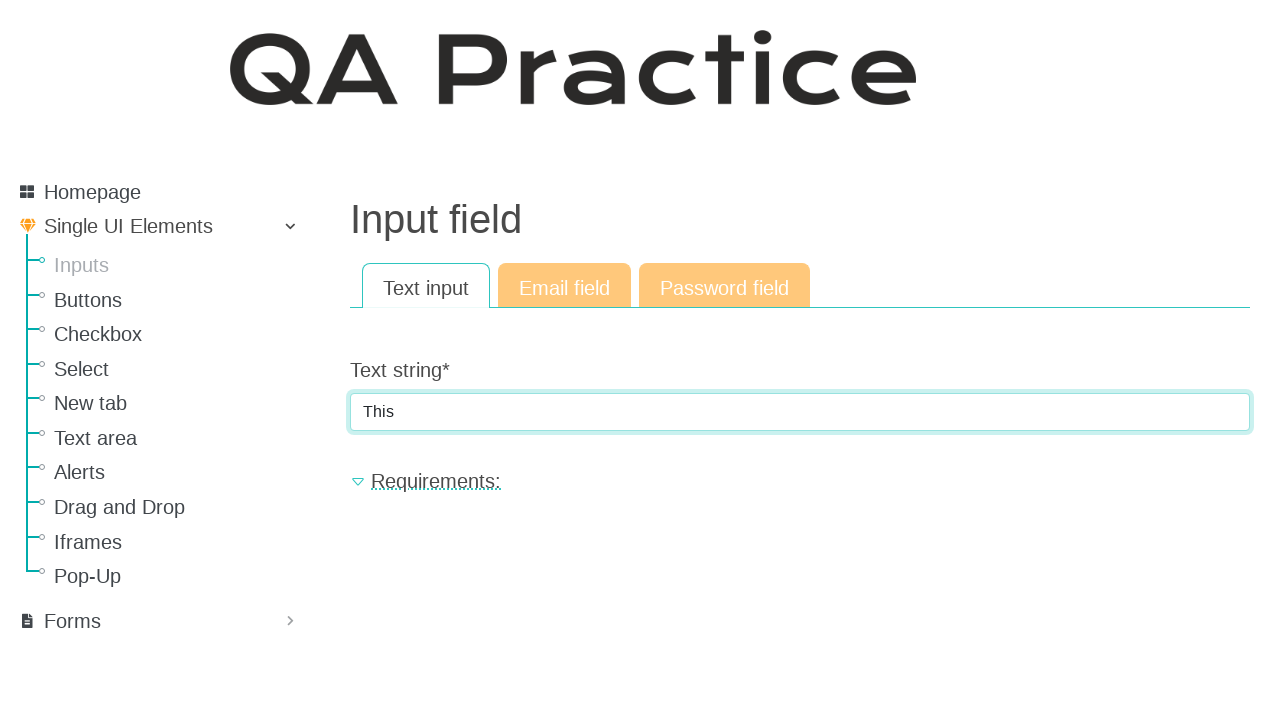

Pressed Backspace key to clear input character on [type="text"]
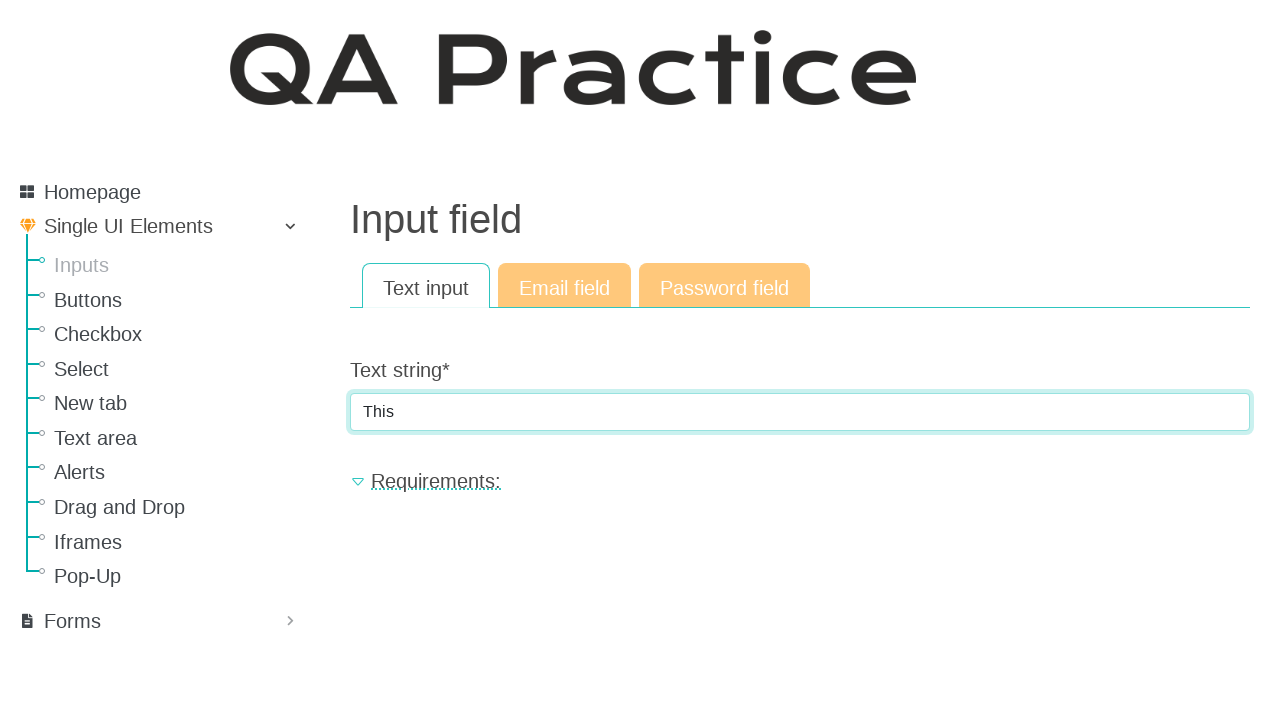

Pressed Backspace key to clear input character on [type="text"]
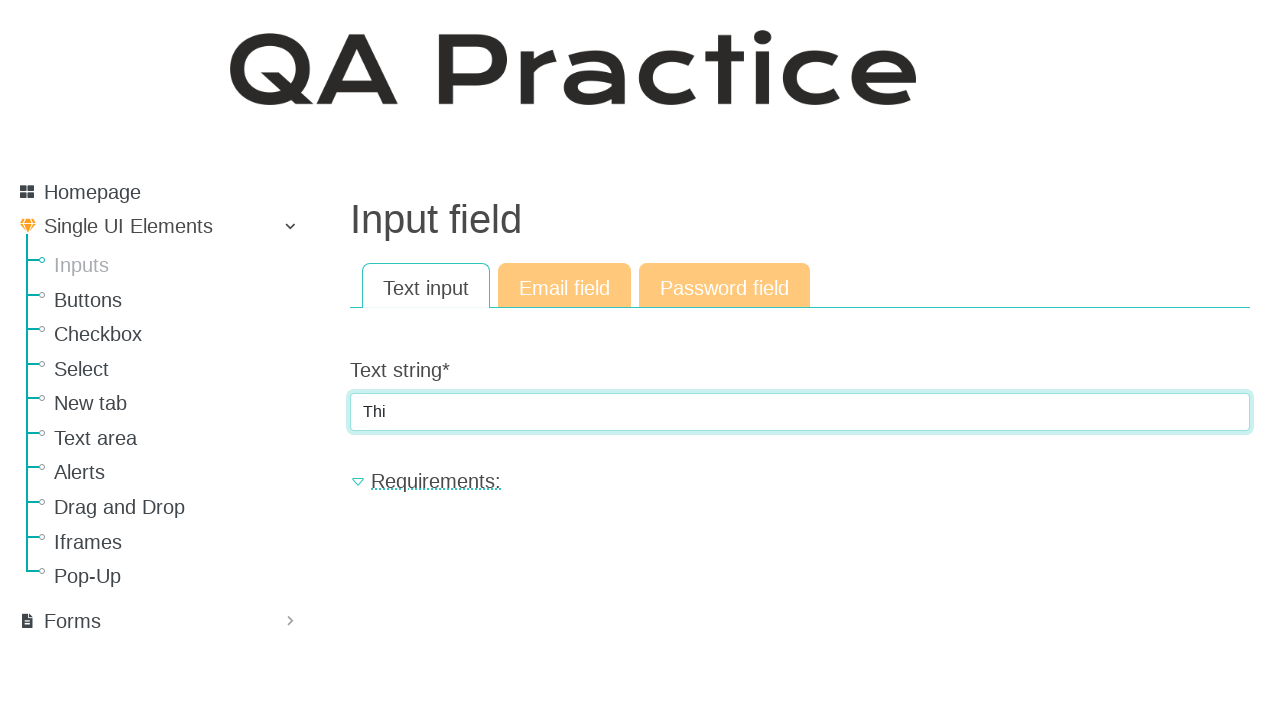

Pressed Backspace key to clear input character on [type="text"]
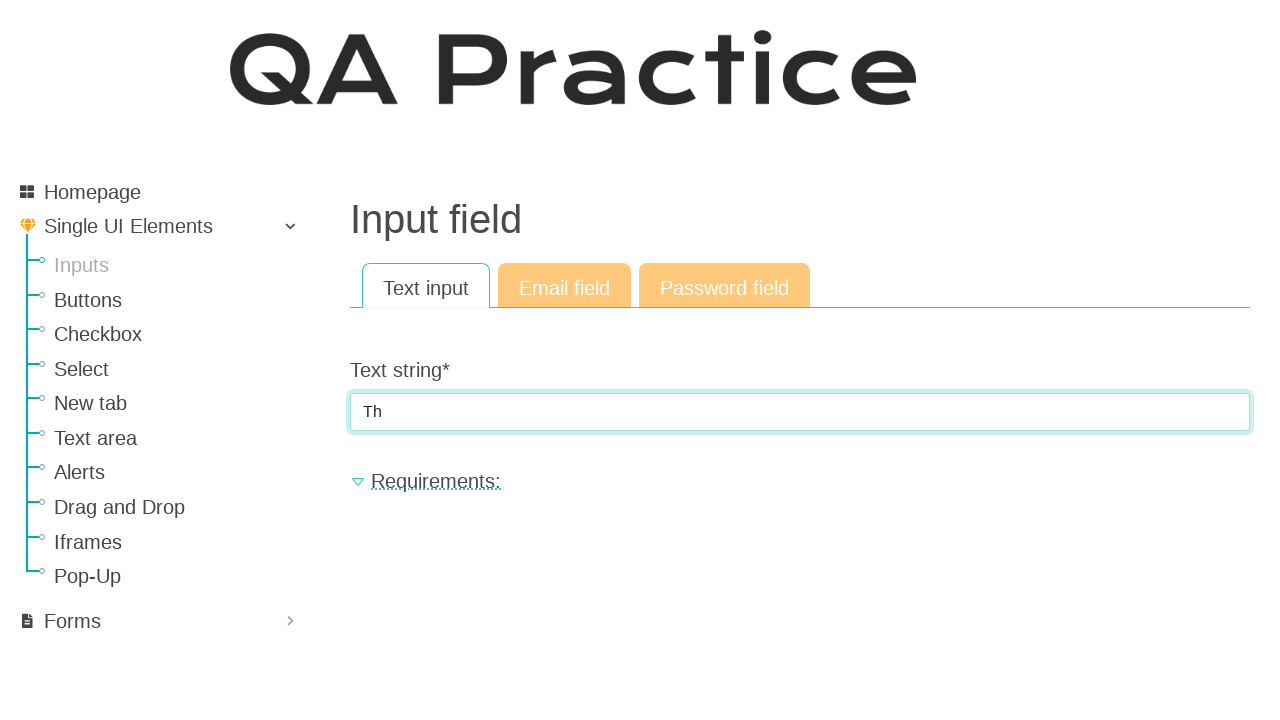

Pressed Backspace key to clear input character on [type="text"]
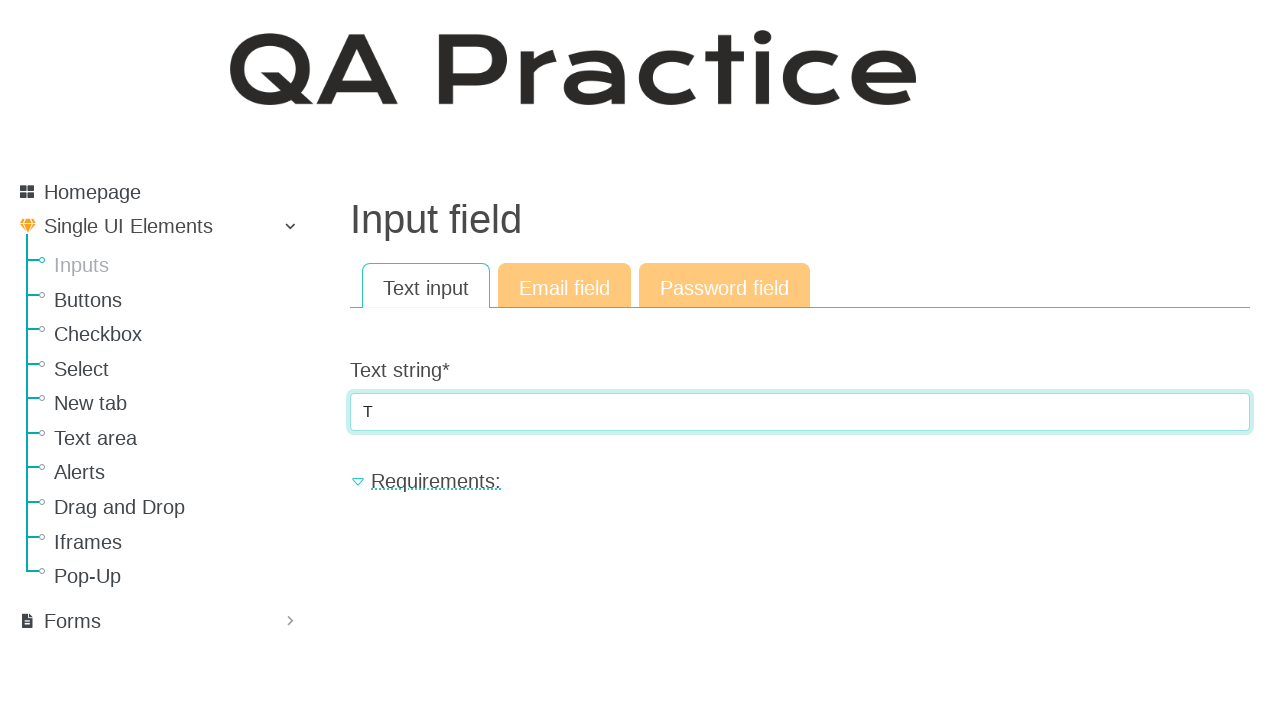

Pressed Backspace key to clear input character on [type="text"]
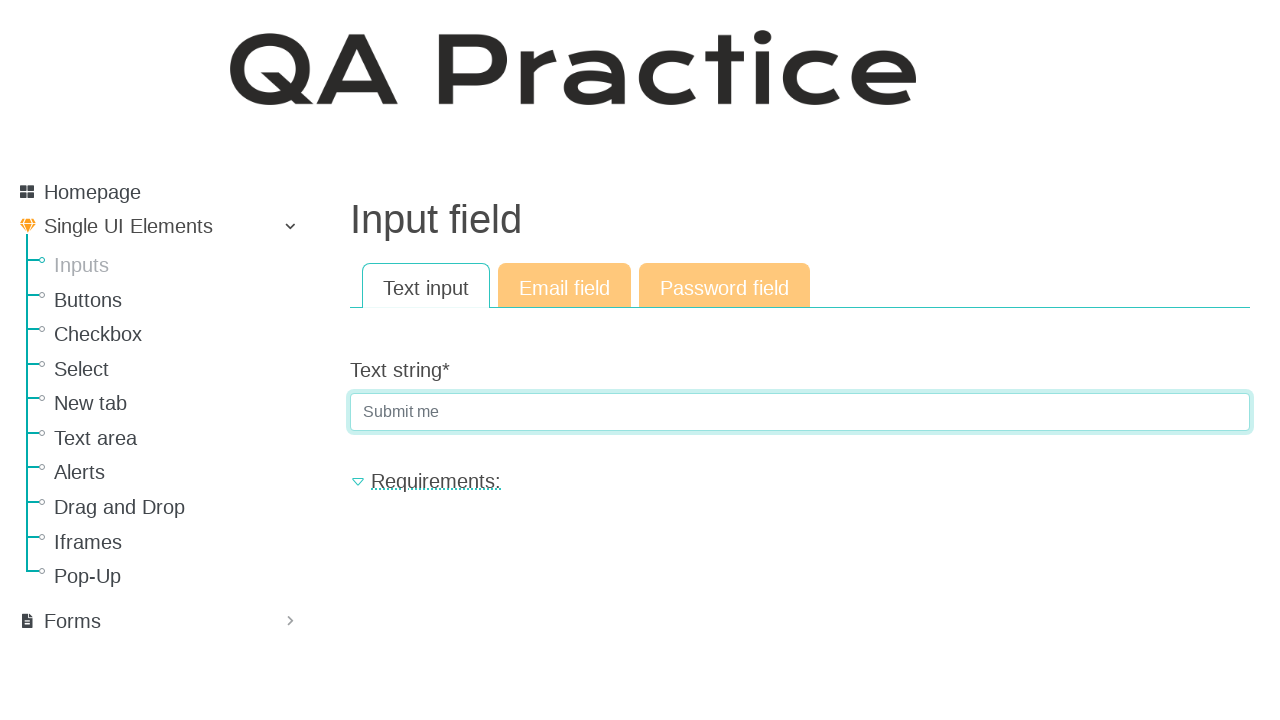

Verified input field is still visible after clearing with backspace
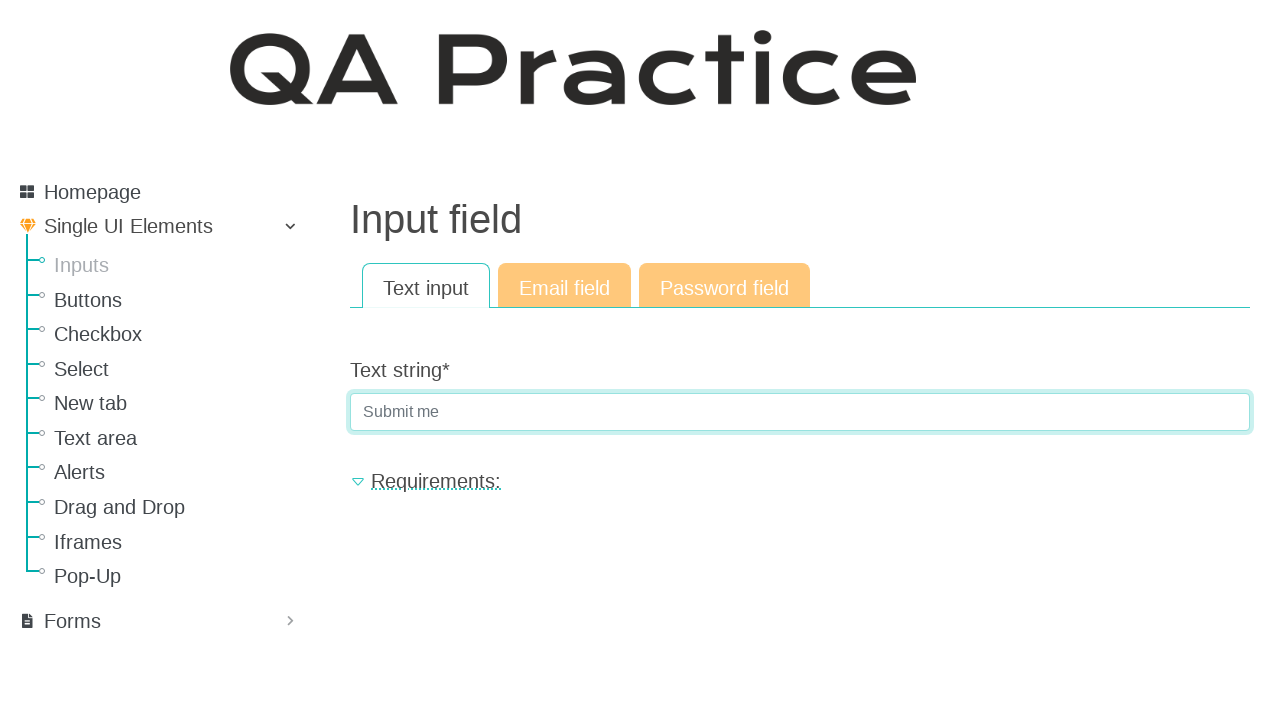

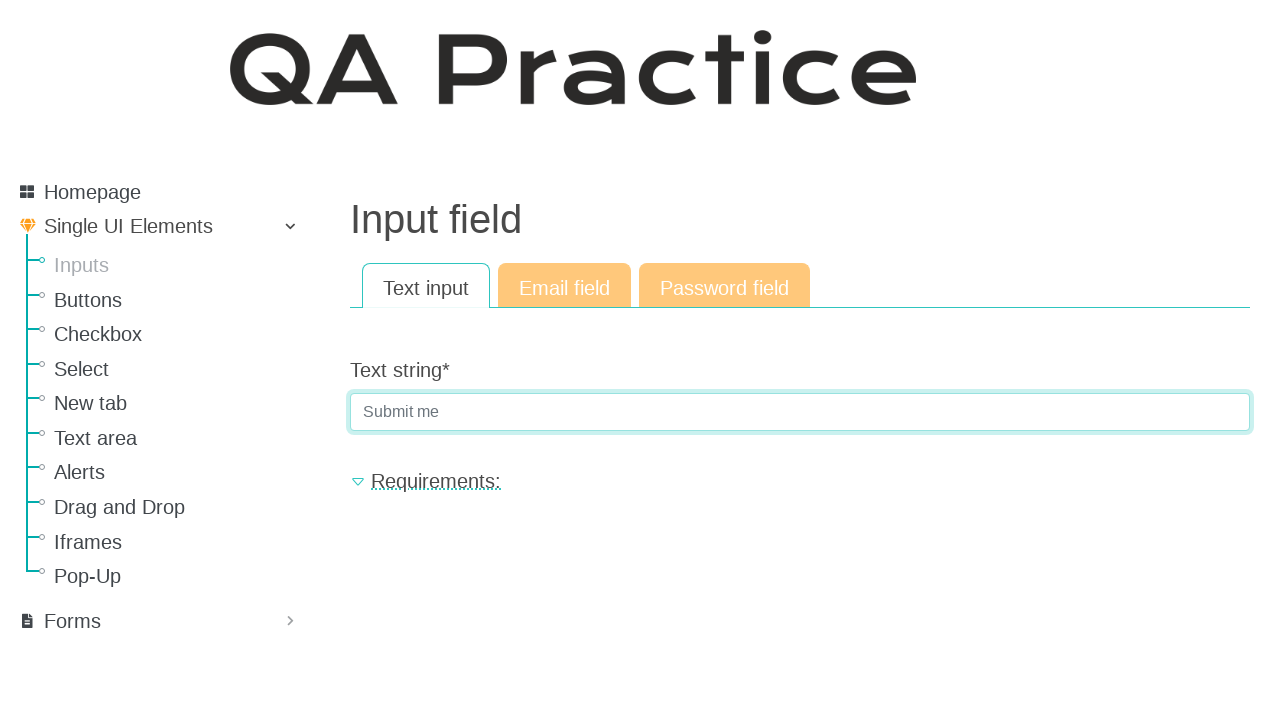